Tests that edits are saved when the input loses focus (blur event)

Starting URL: https://demo.playwright.dev/todomvc

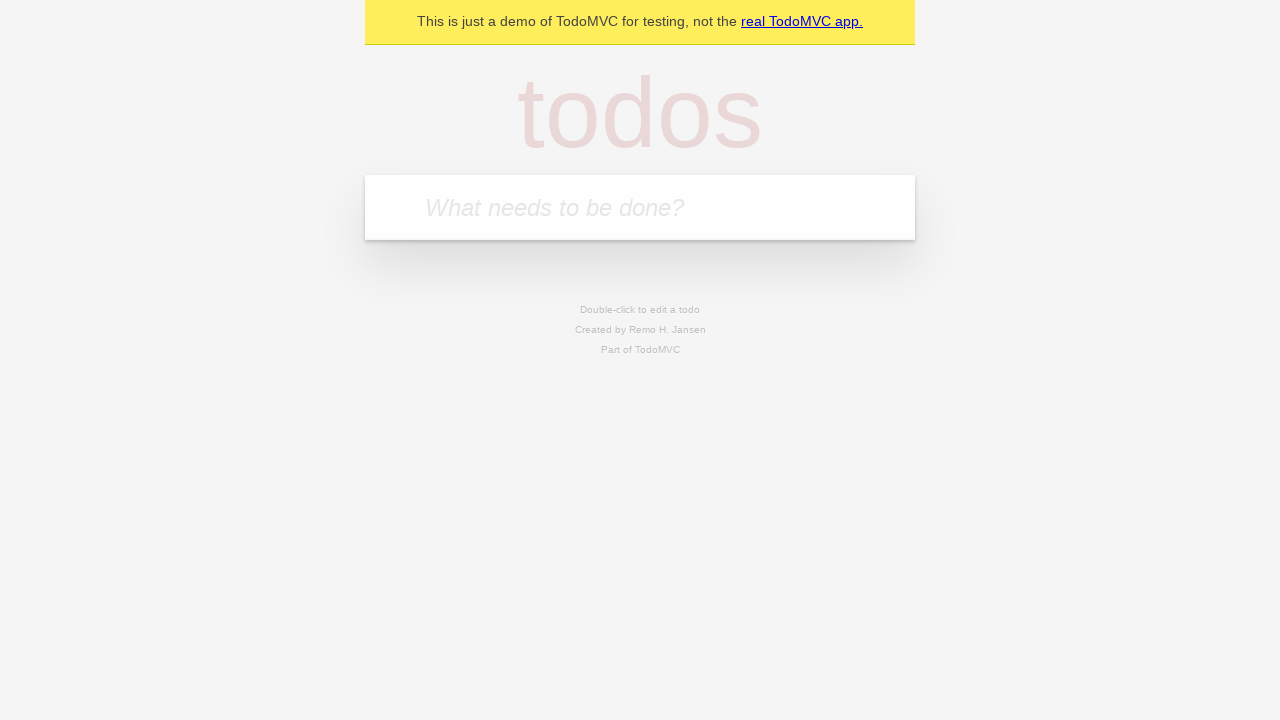

Located the 'What needs to be done?' input field
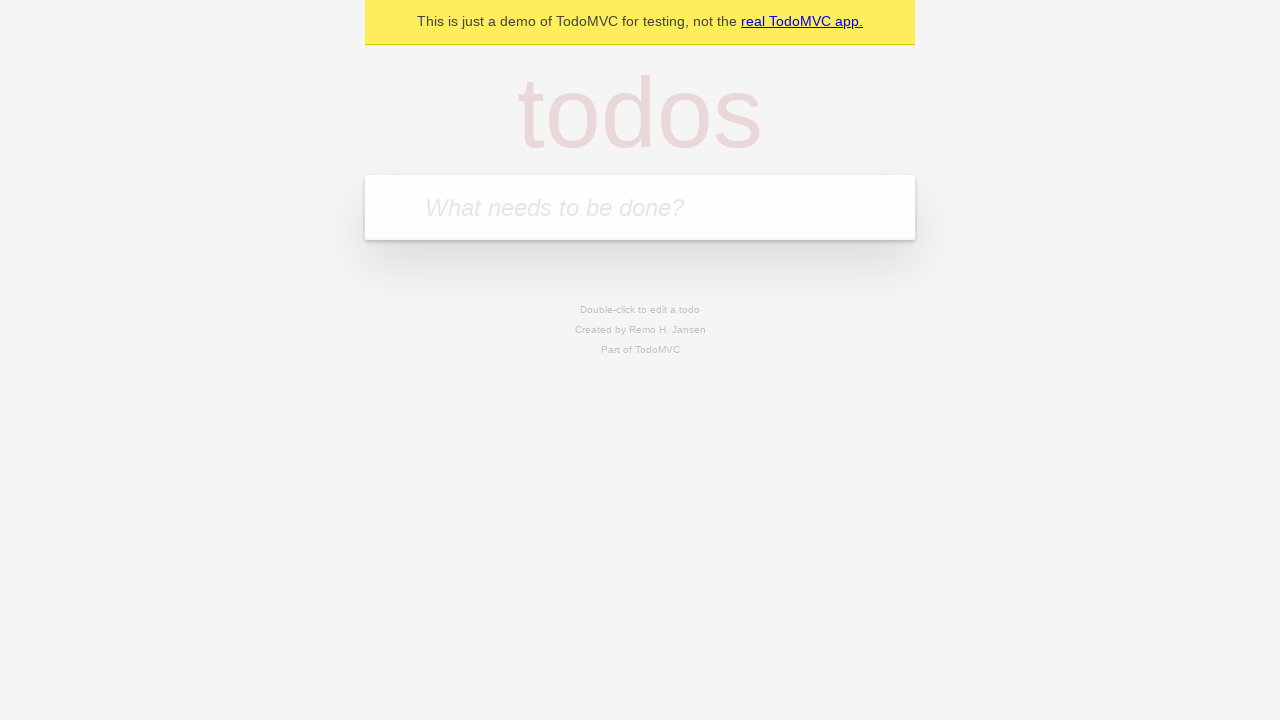

Filled todo input with 'buy some cheese' on internal:attr=[placeholder="What needs to be done?"i]
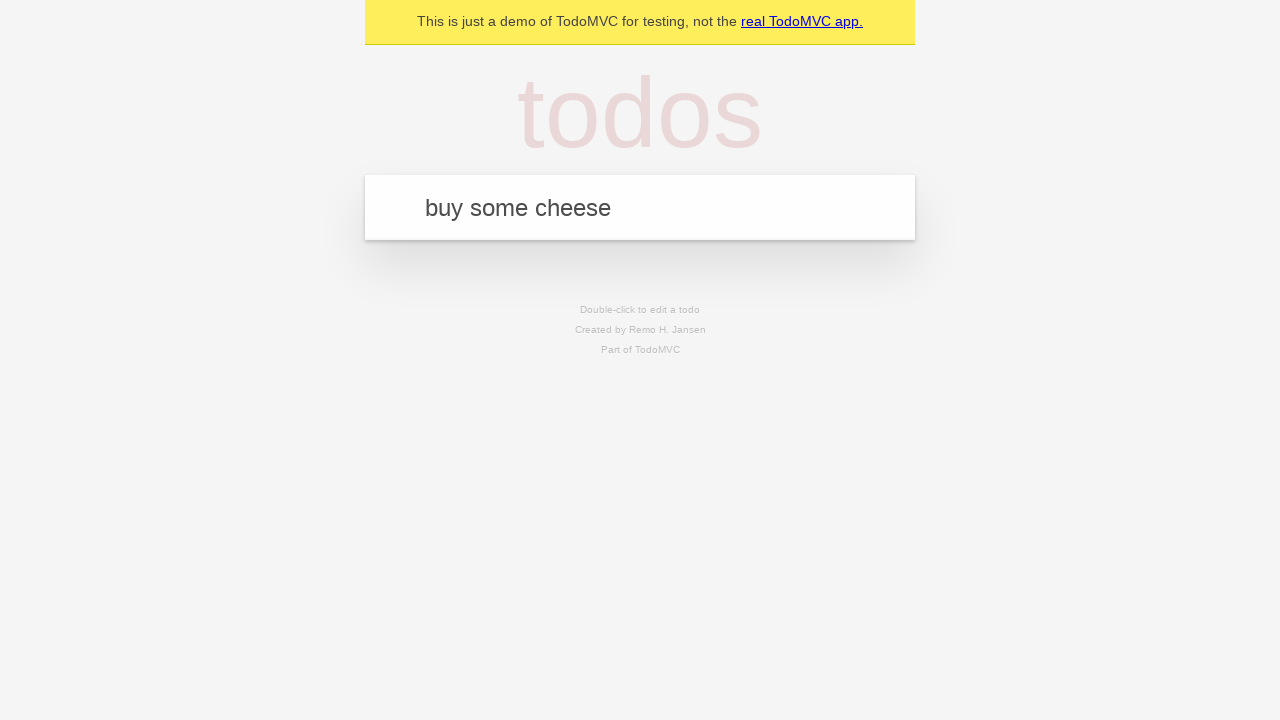

Pressed Enter to create todo 'buy some cheese' on internal:attr=[placeholder="What needs to be done?"i]
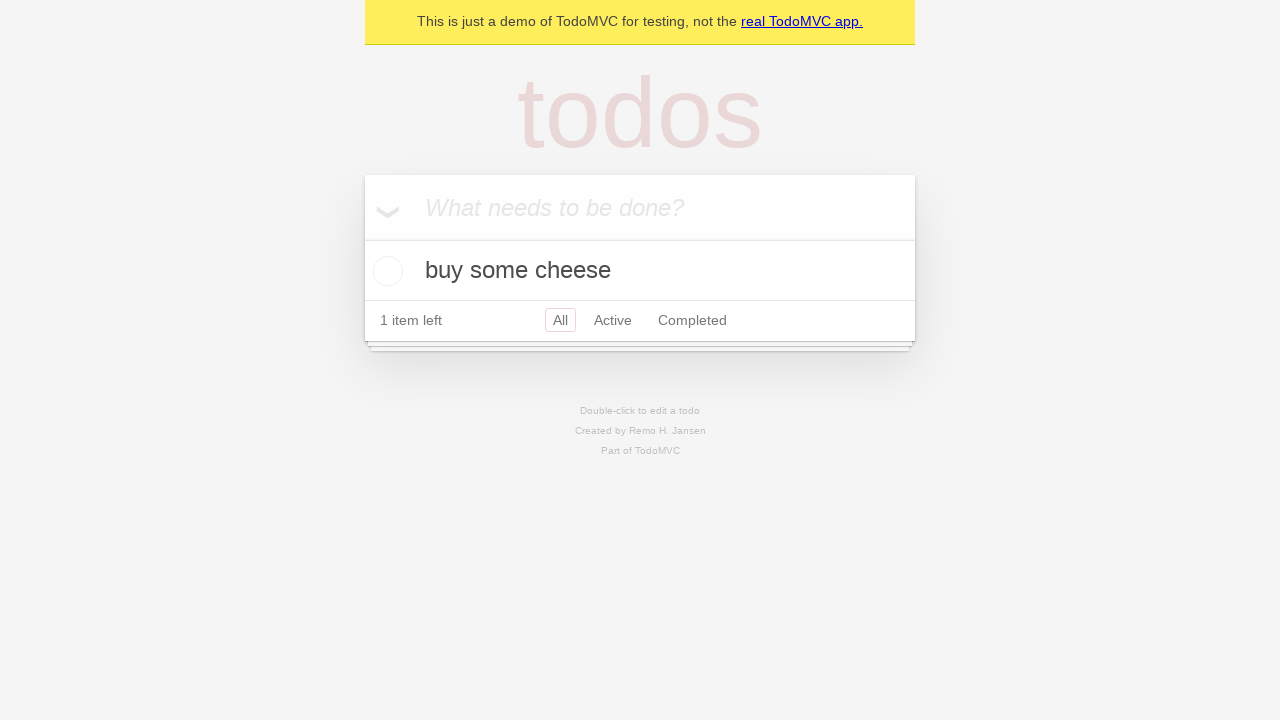

Filled todo input with 'feed the cat' on internal:attr=[placeholder="What needs to be done?"i]
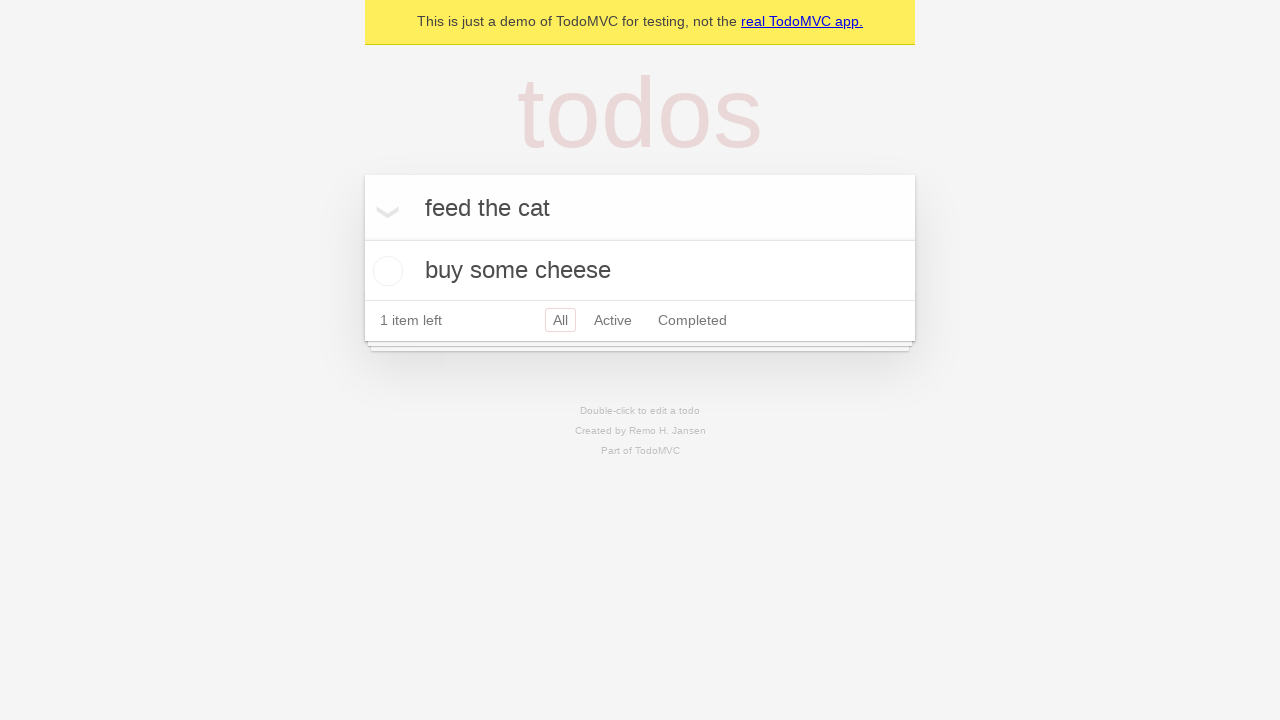

Pressed Enter to create todo 'feed the cat' on internal:attr=[placeholder="What needs to be done?"i]
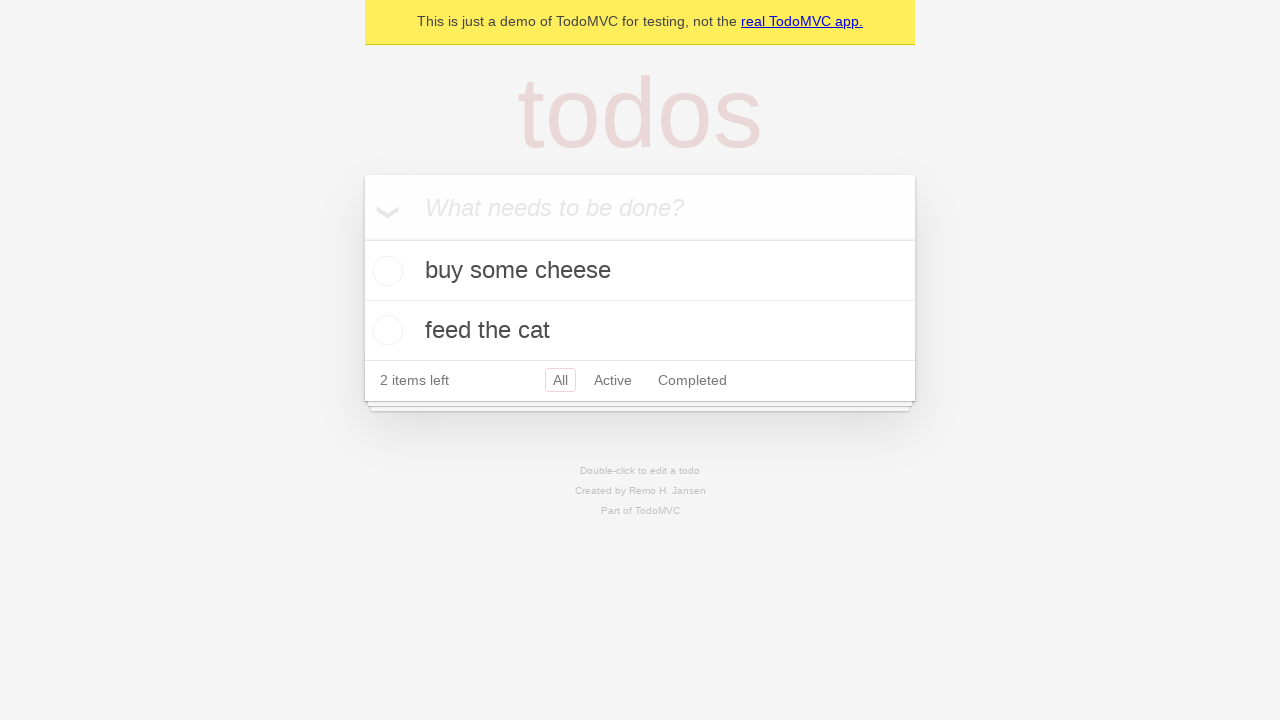

Filled todo input with 'book a doctors appointment' on internal:attr=[placeholder="What needs to be done?"i]
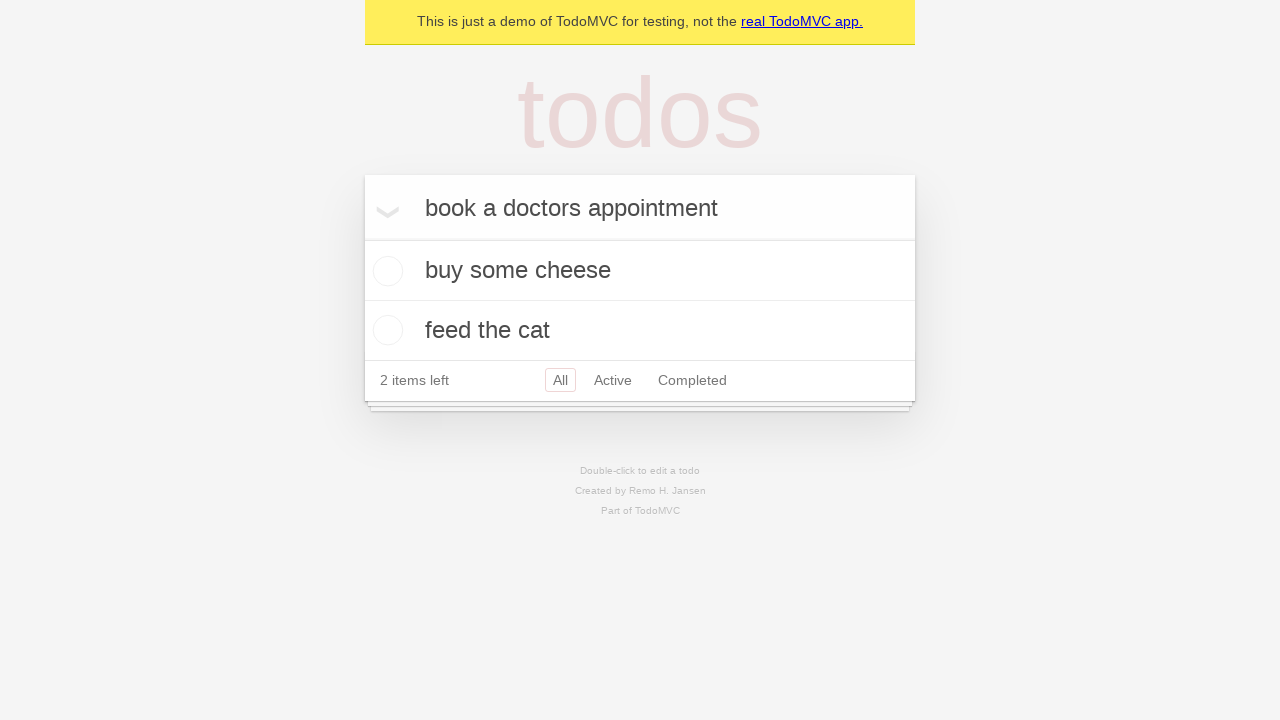

Pressed Enter to create todo 'book a doctors appointment' on internal:attr=[placeholder="What needs to be done?"i]
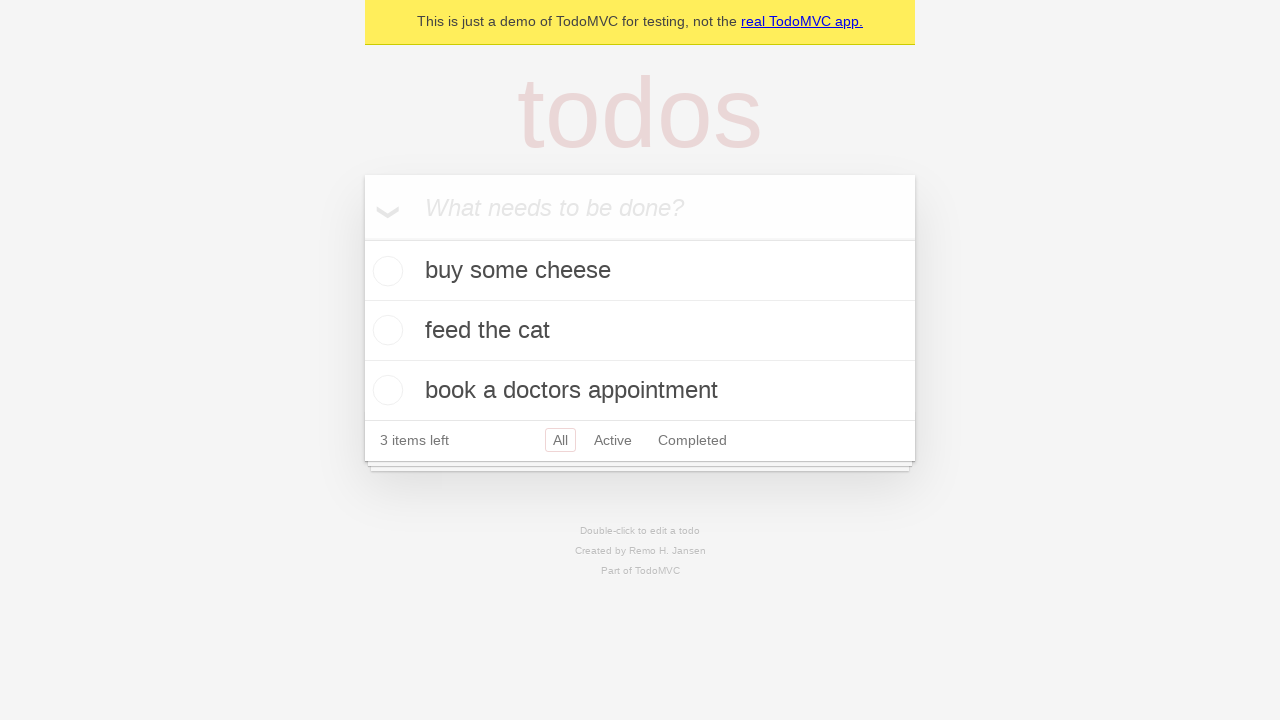

Waited for all 3 todos to be created
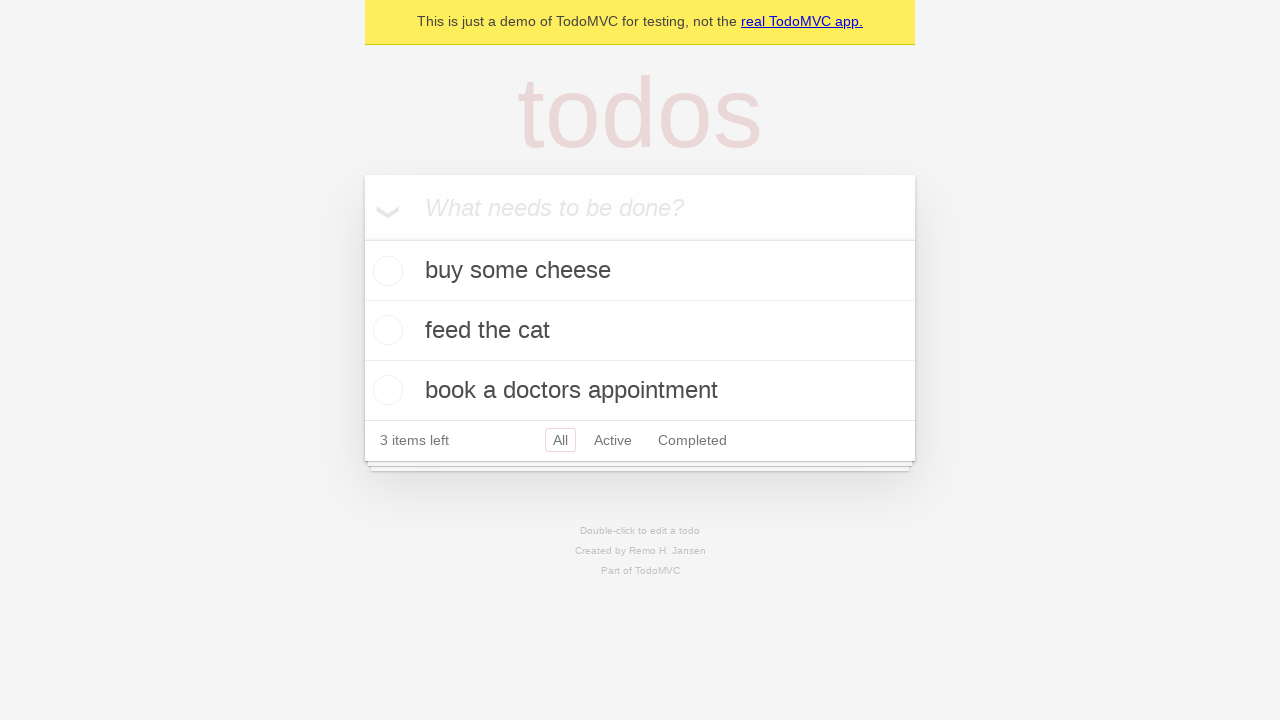

Located the second todo item
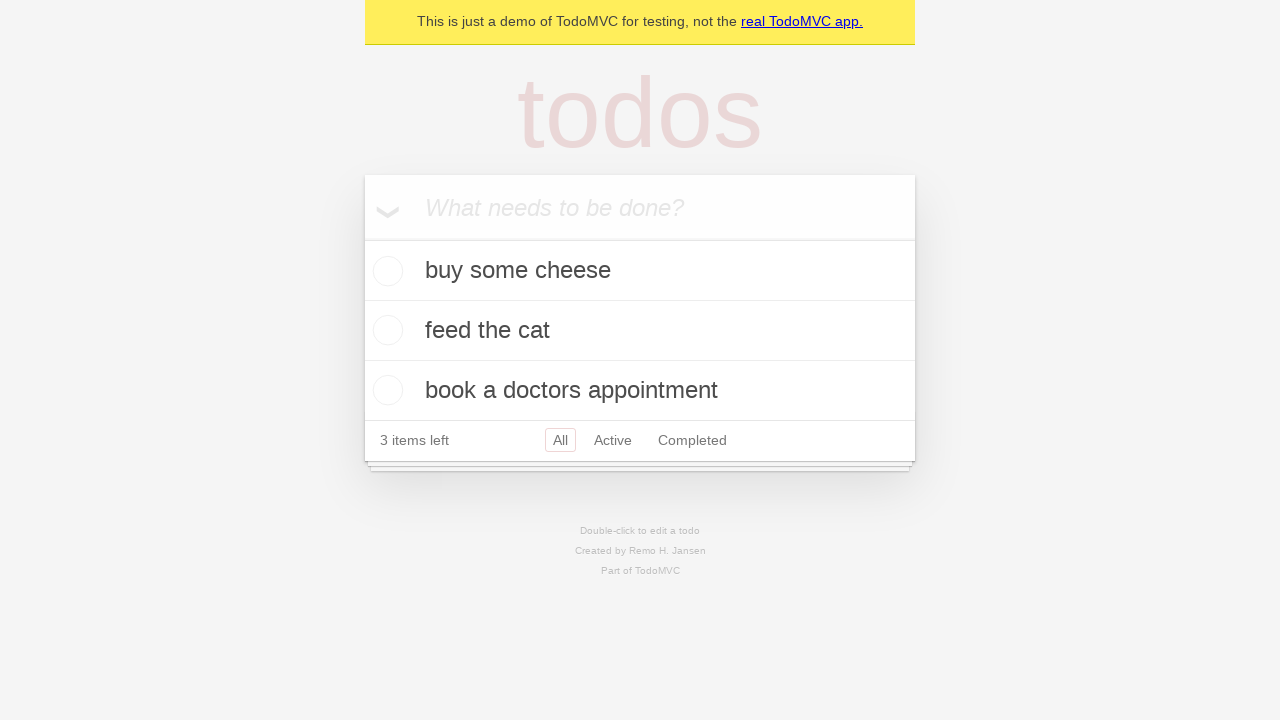

Double-clicked the second todo to enter edit mode at (640, 331) on internal:testid=[data-testid="todo-item"s] >> nth=1
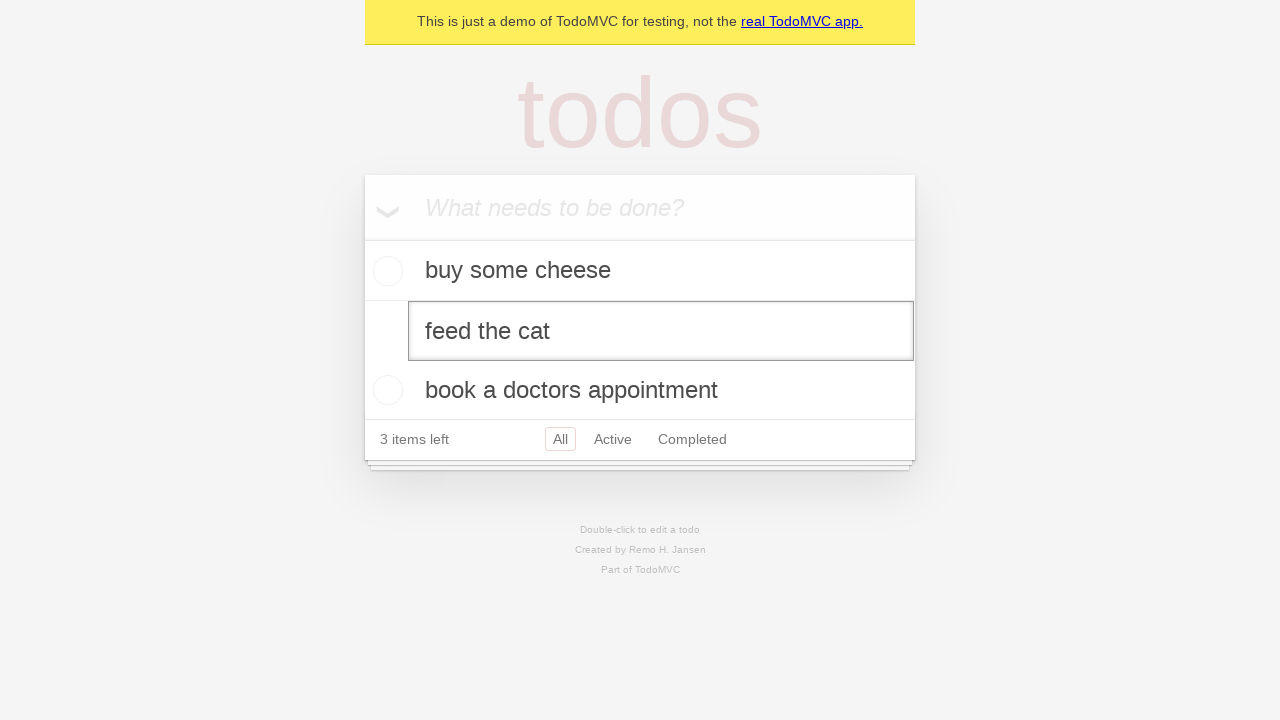

Located the edit input field
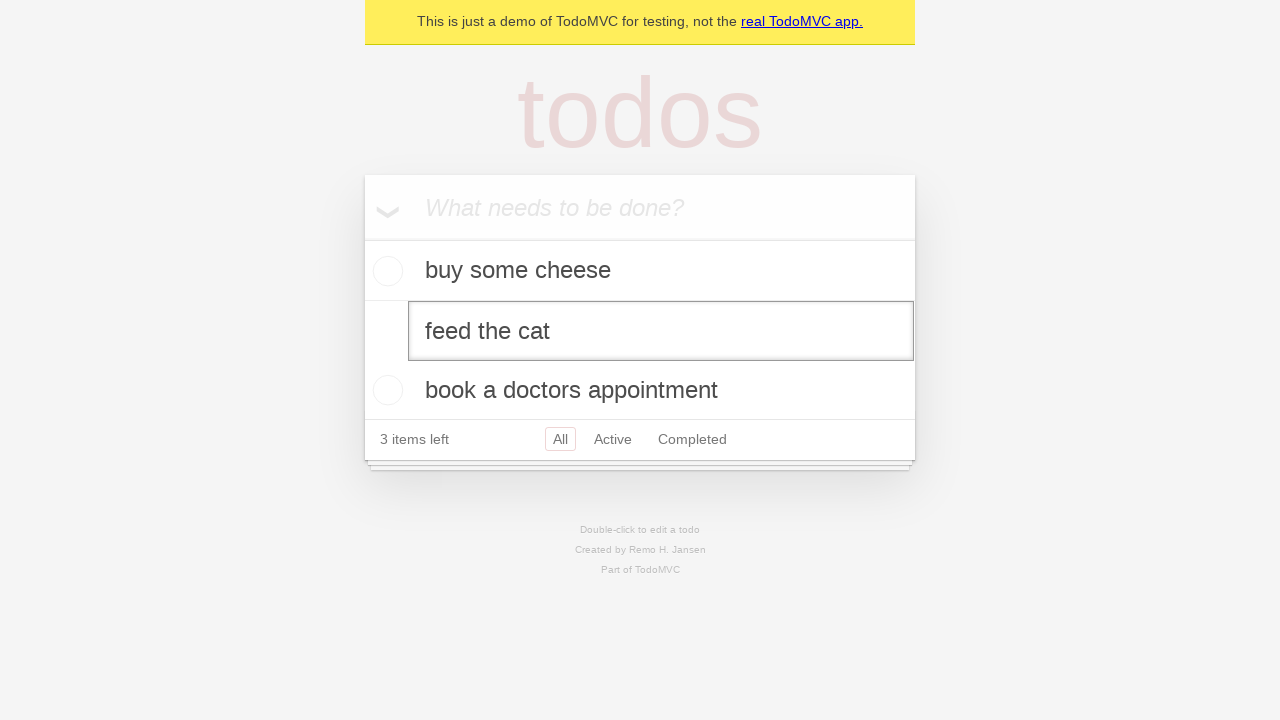

Filled edit input with 'buy some sausages' on internal:testid=[data-testid="todo-item"s] >> nth=1 >> internal:role=textbox[nam
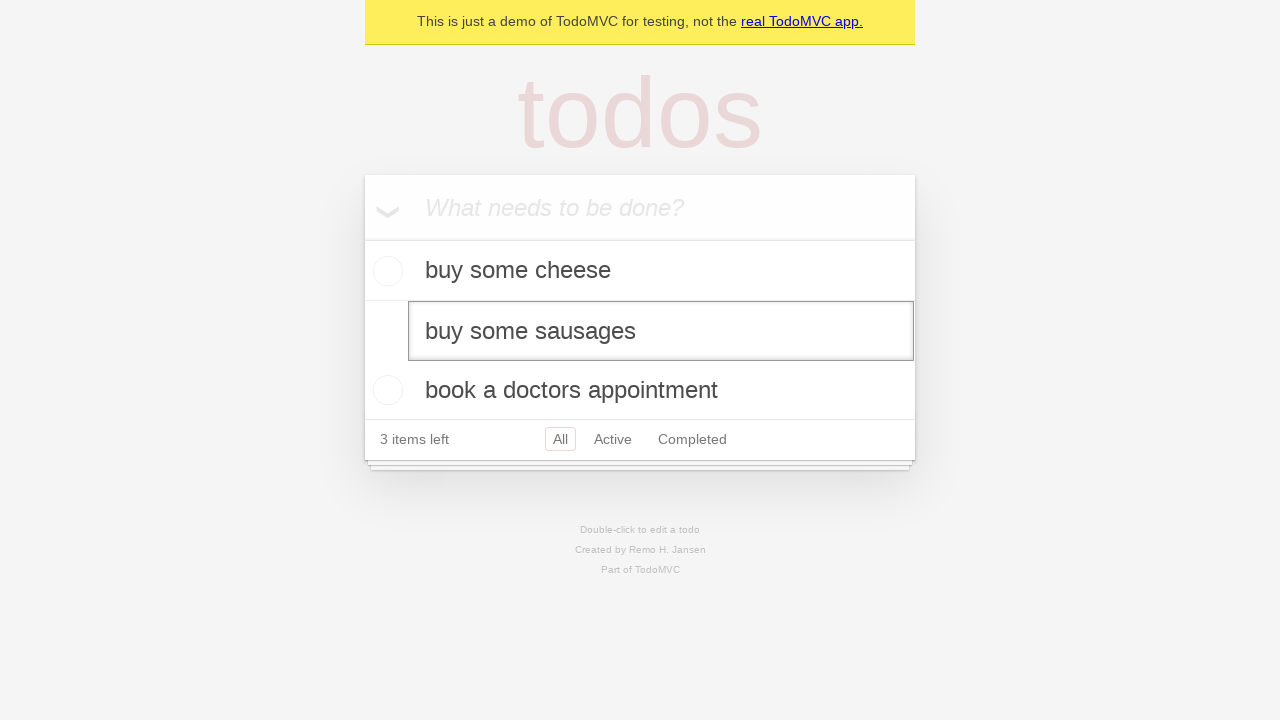

Dispatched blur event to save the edited todo
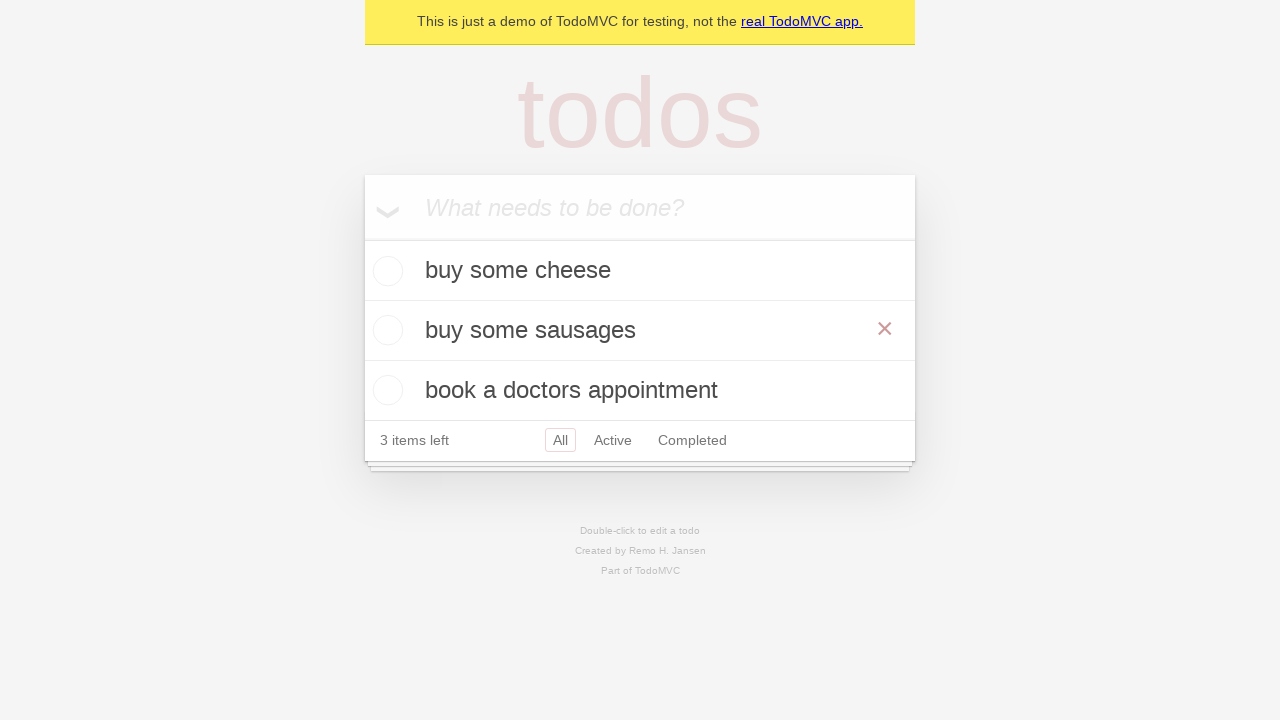

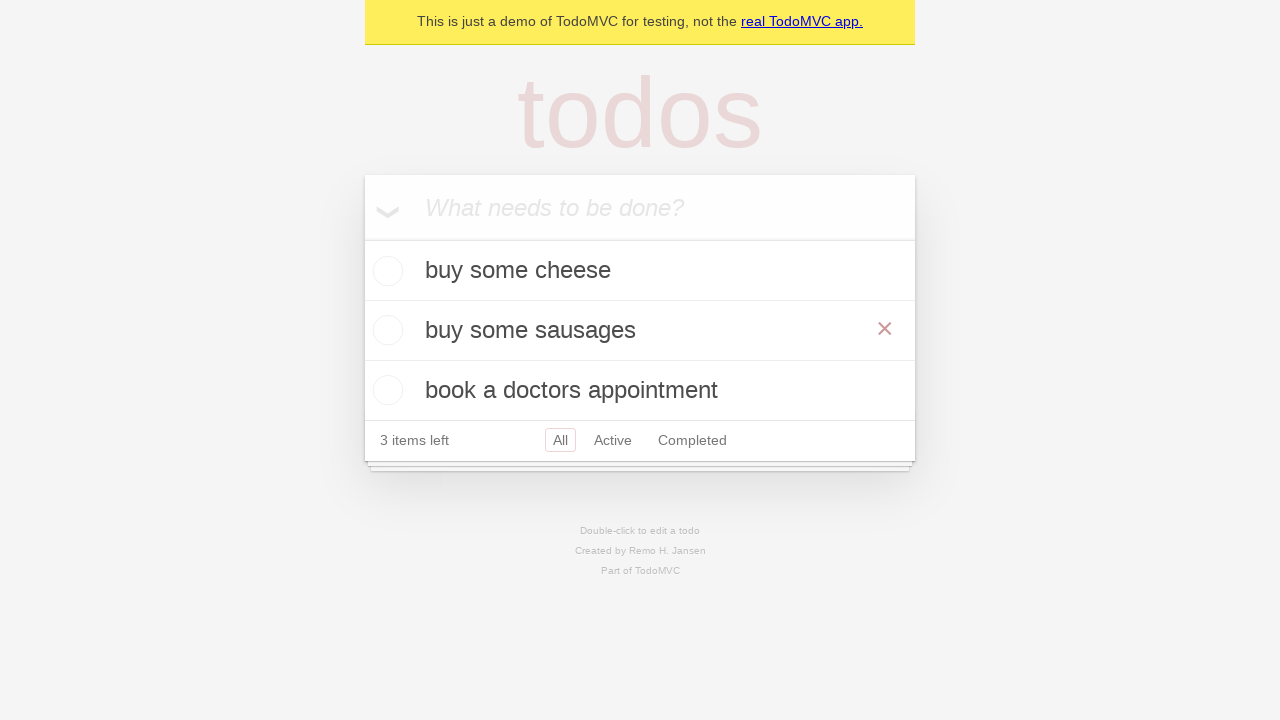